Tests the Add/Remove Elements functionality by clicking the Add Element button, verifying the Delete button appears, clicking Delete, and verifying the page heading is still visible.

Starting URL: https://the-internet.herokuapp.com/add_remove_elements/

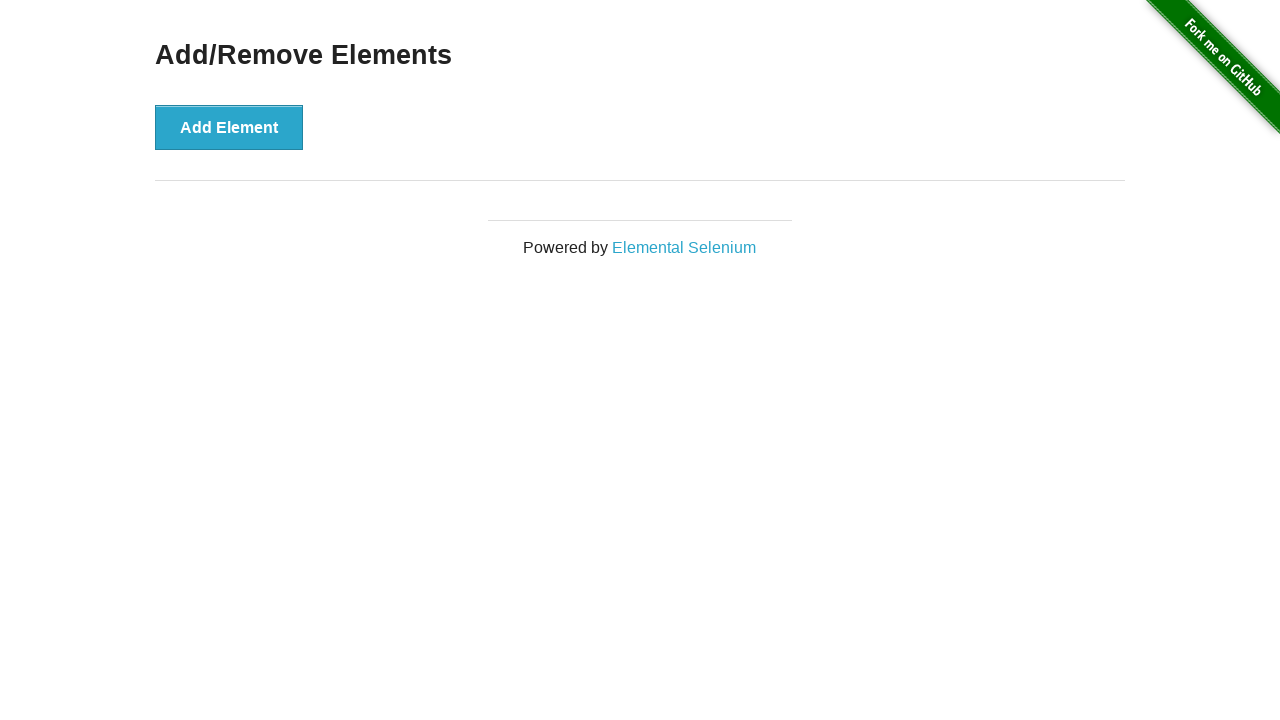

Clicked Add Element button at (229, 127) on xpath=//button[@onclick='addElement()']
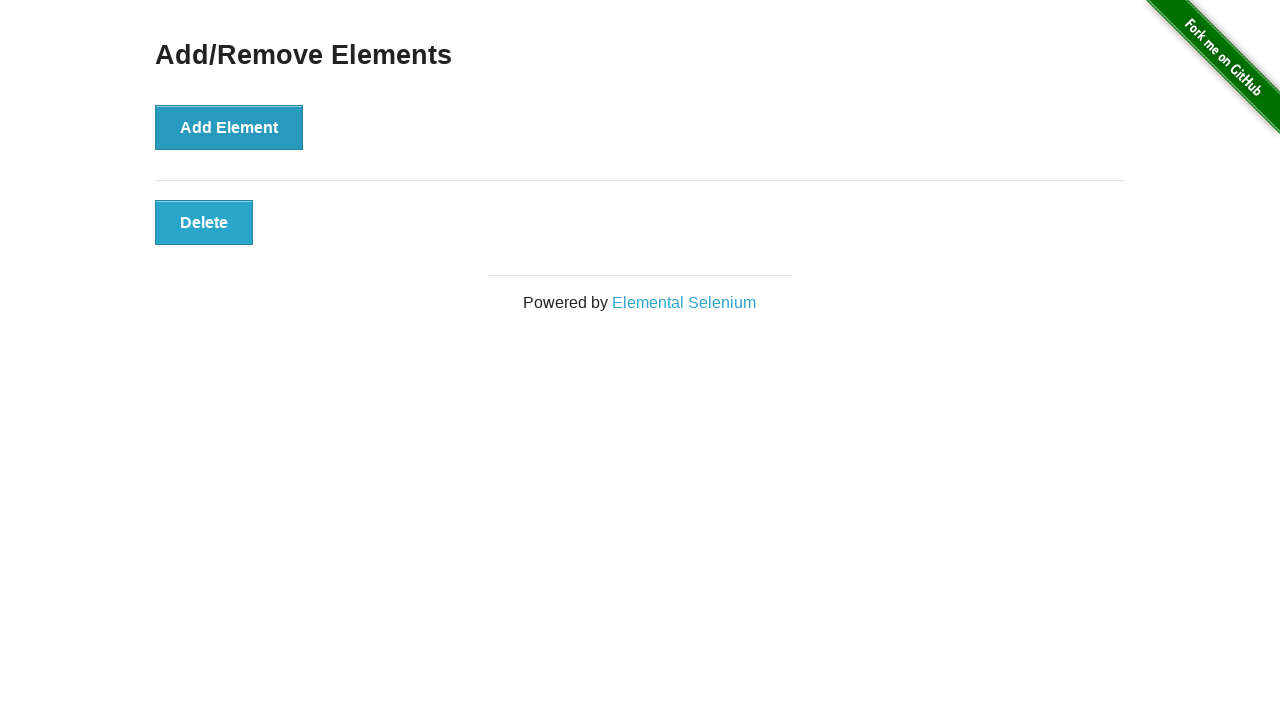

Delete button appeared after adding element
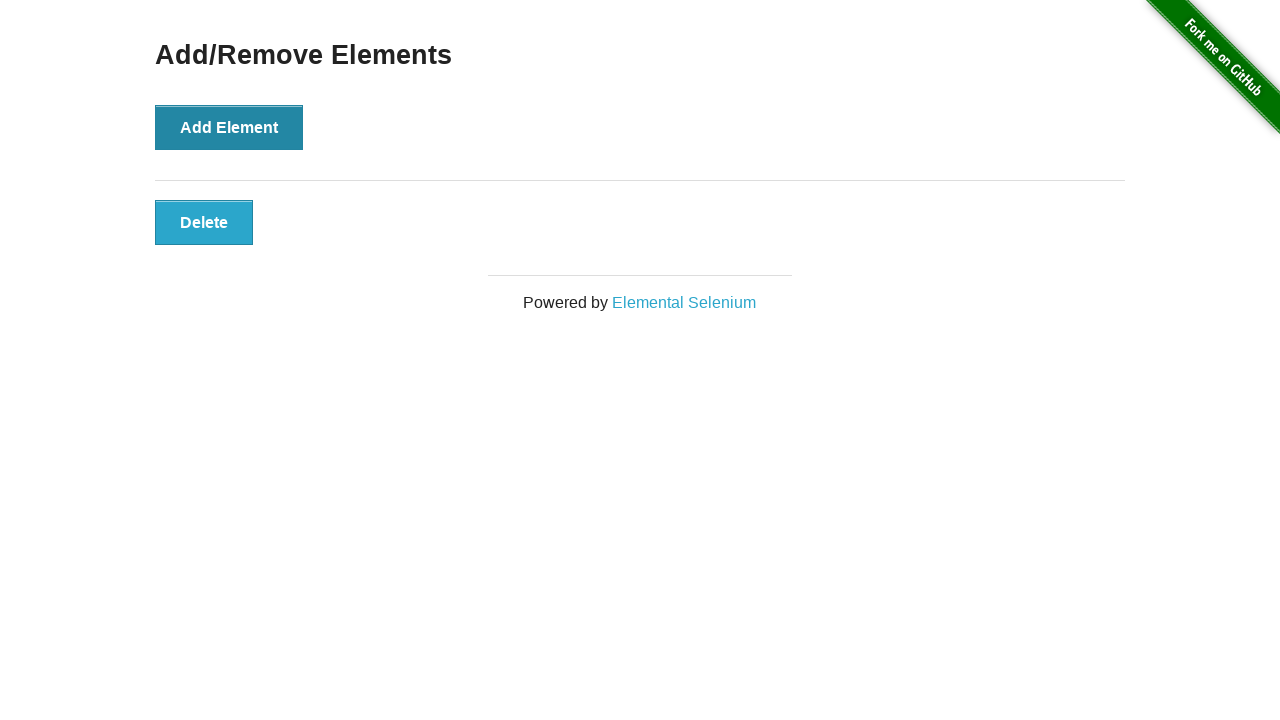

Clicked Delete button at (204, 222) on xpath=//button[@onclick='deleteElement()']
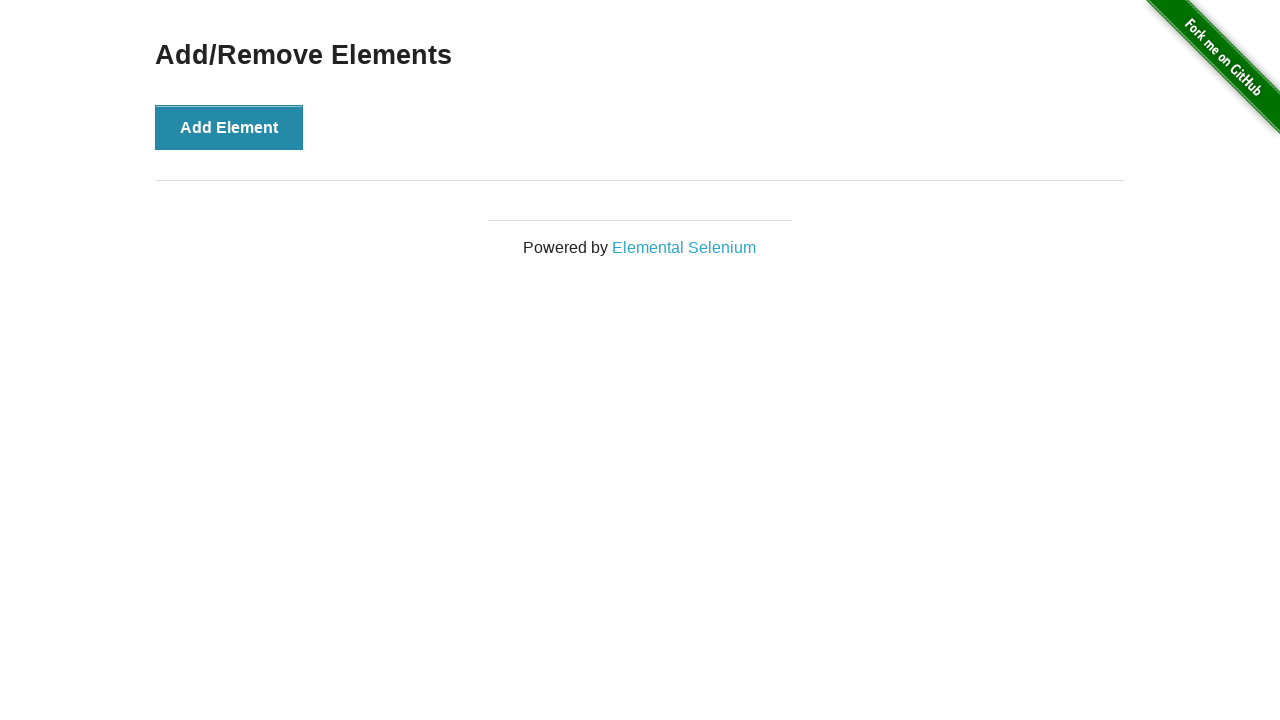

Verified Add/Remove Elements heading is still visible after deleting element
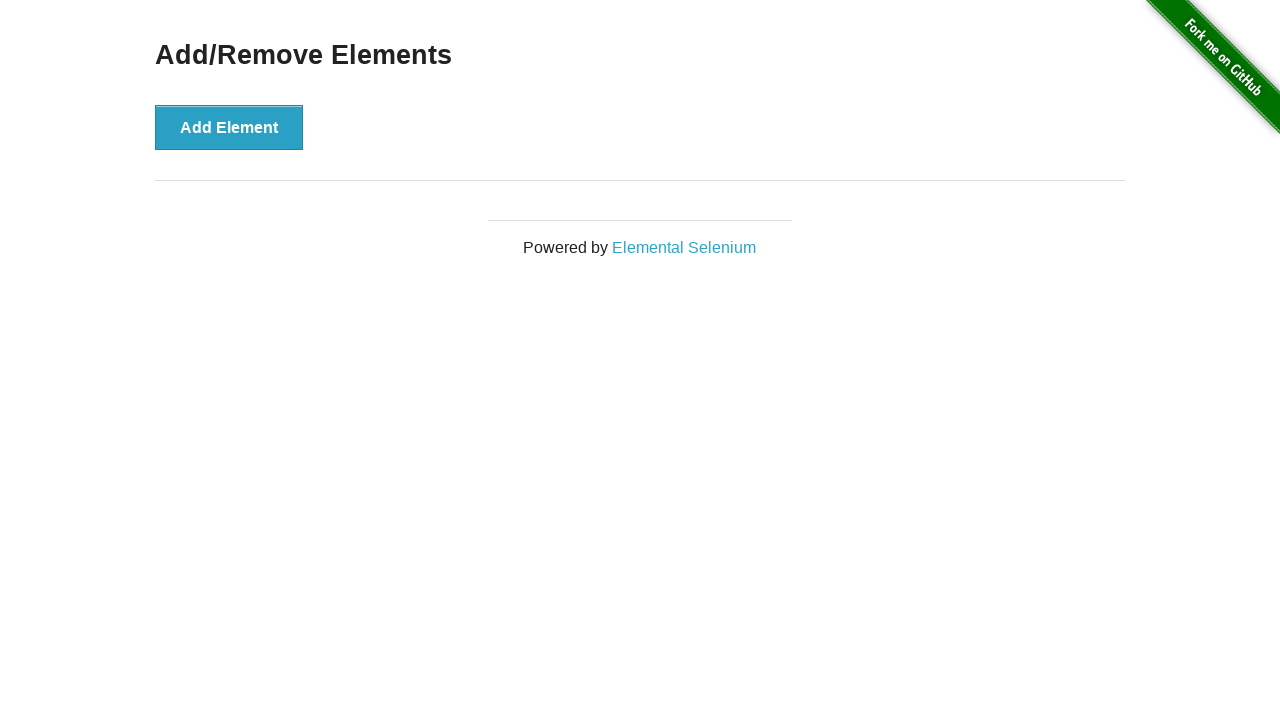

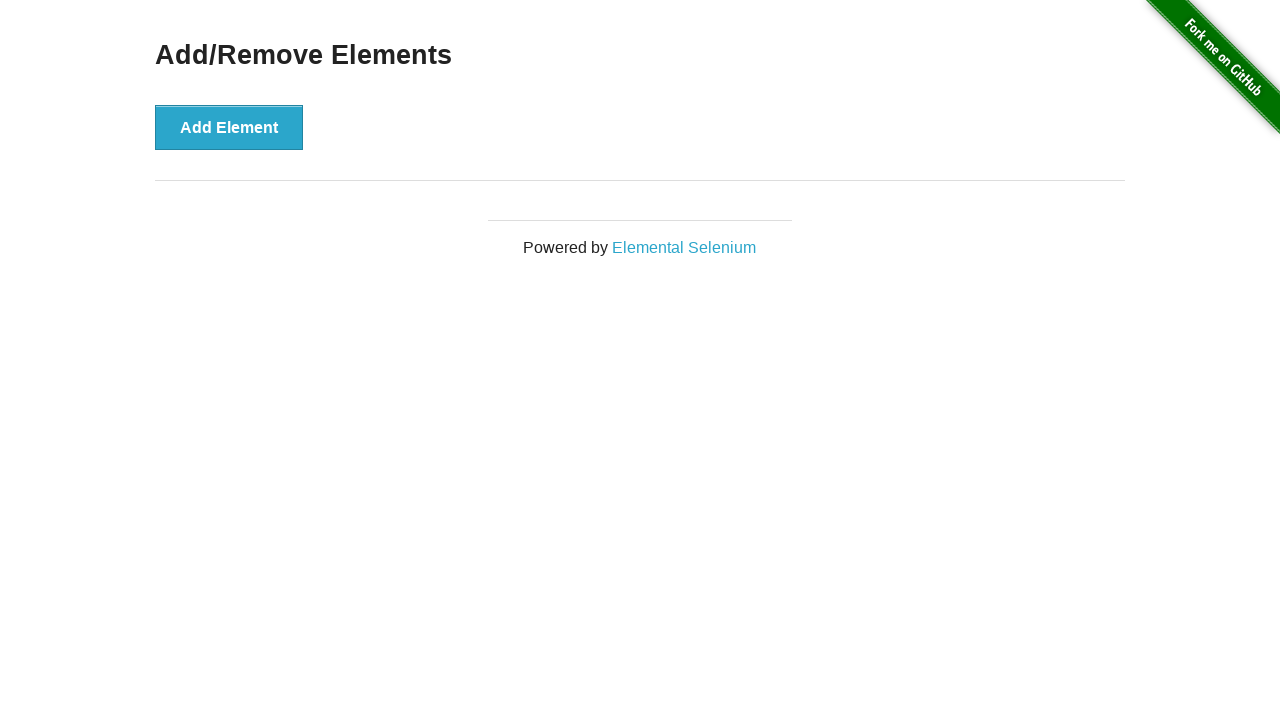